Tests handling of JavaScript confirm dialogs by clicking a button that triggers a confirm popup and dismissing it

Starting URL: https://www.selenium.dev/documentation/webdriver/interactions/alerts/

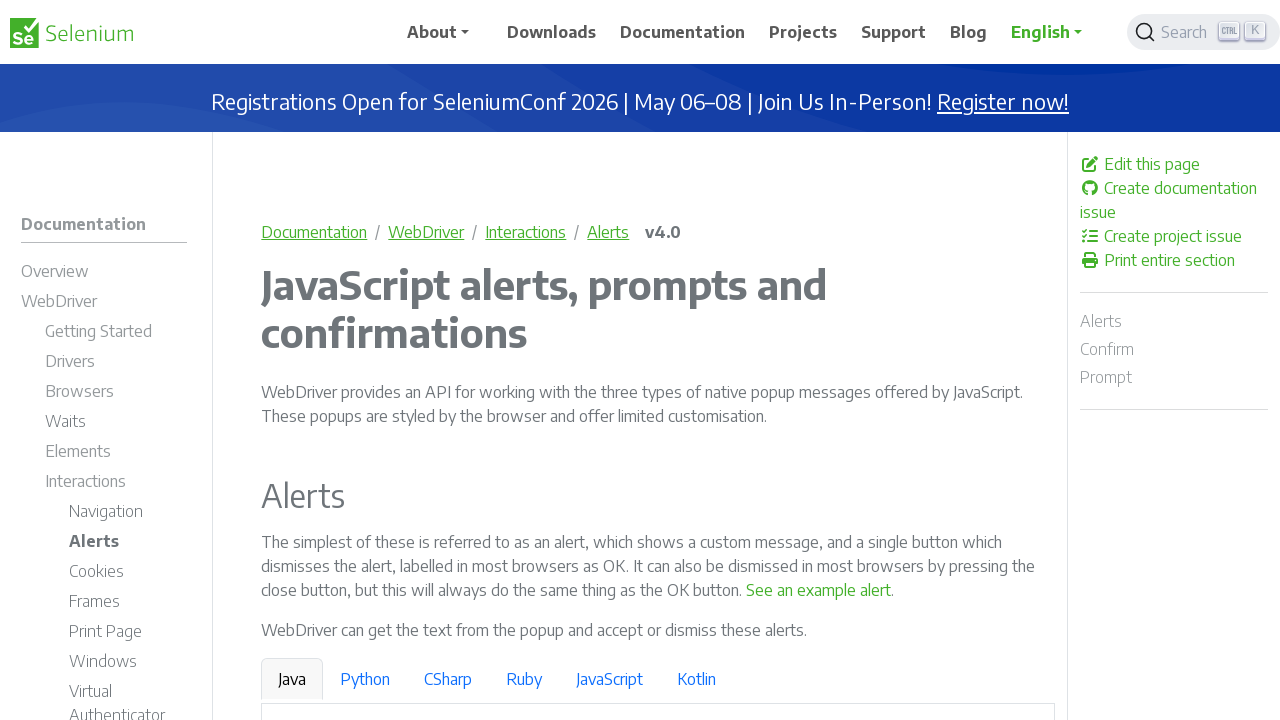

Set up dialog handler to dismiss confirm dialogs
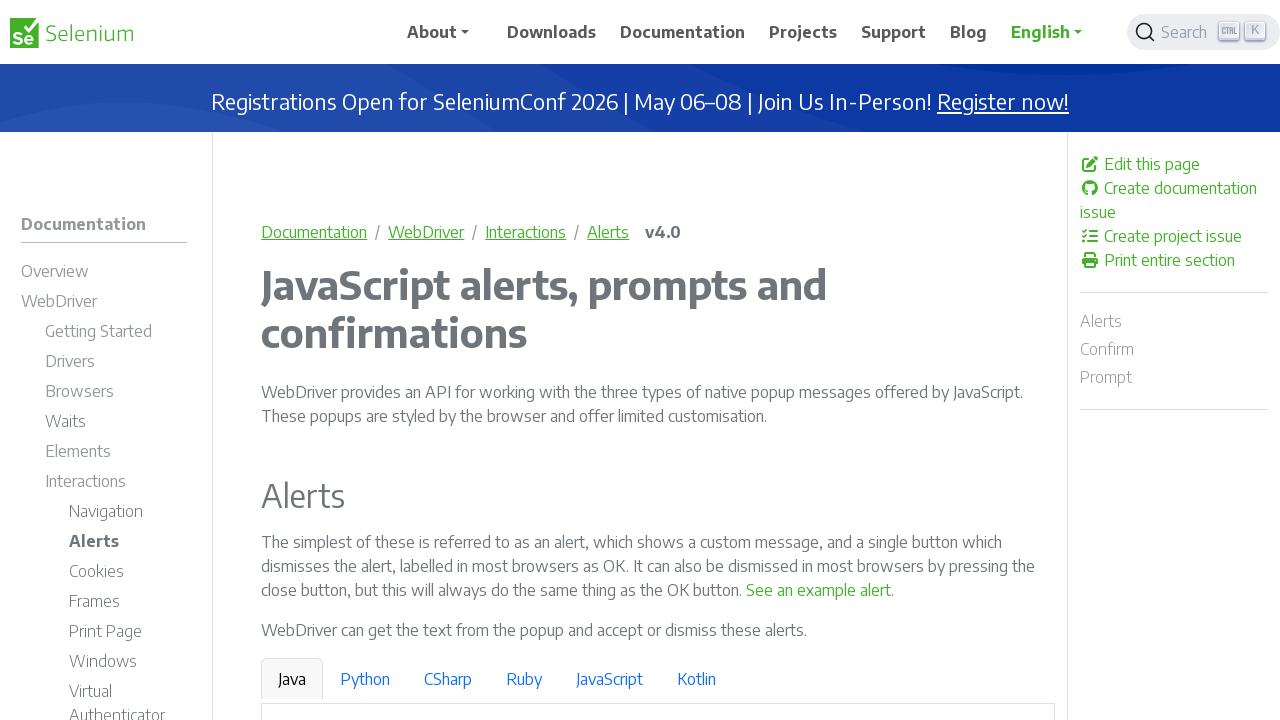

Clicked button to trigger confirm dialog at (964, 361) on internal:text="See a sample confirm"s
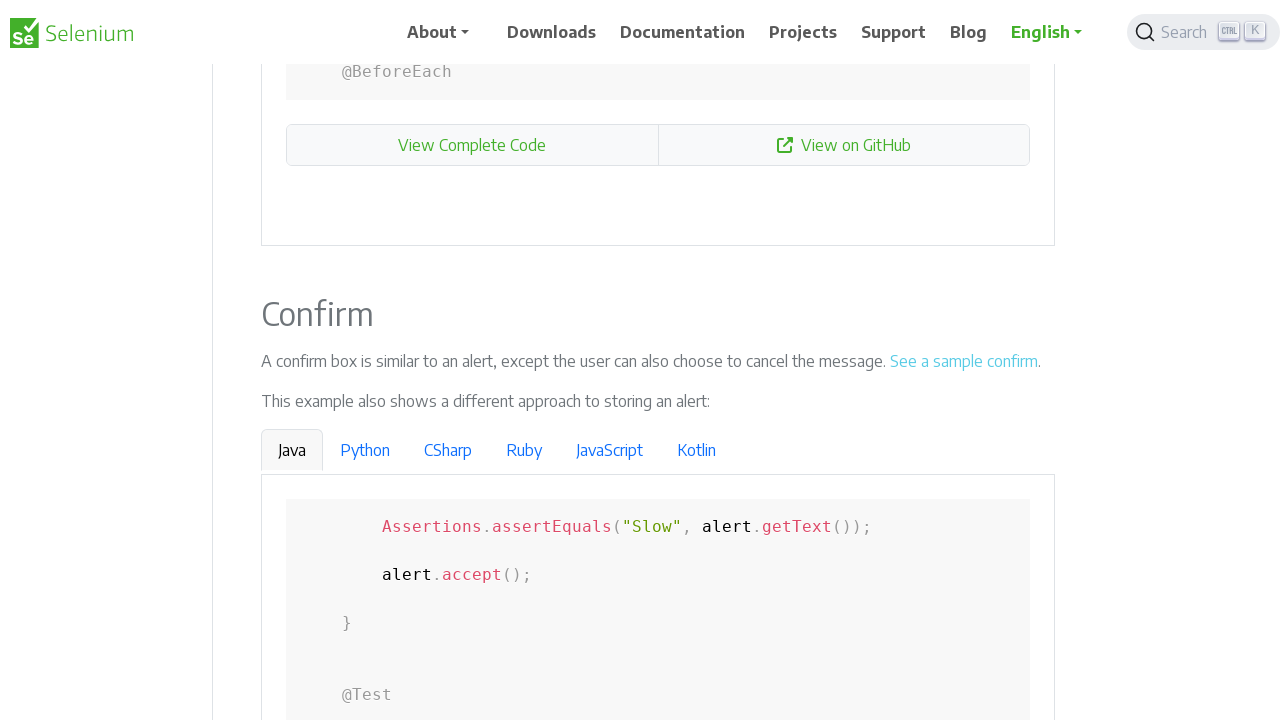

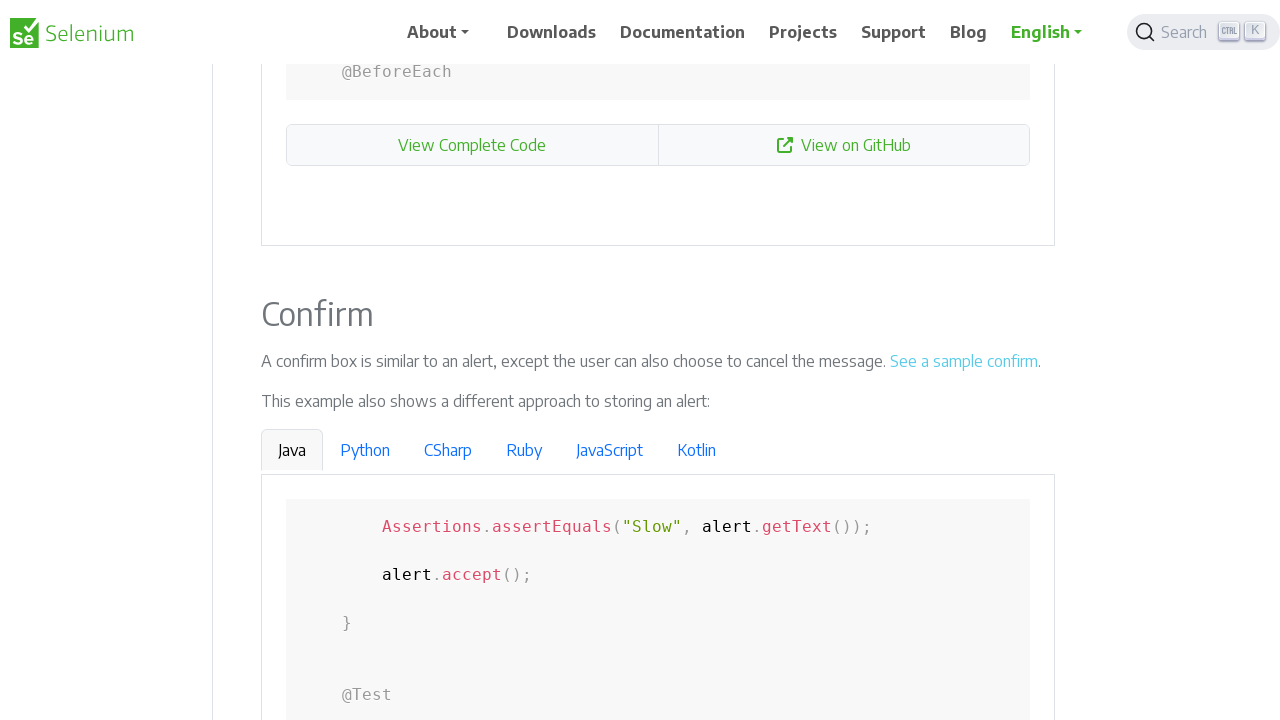